Tests that clicking submit while not logged in displays an appropriate error message

Starting URL: https://news.ycombinator.com

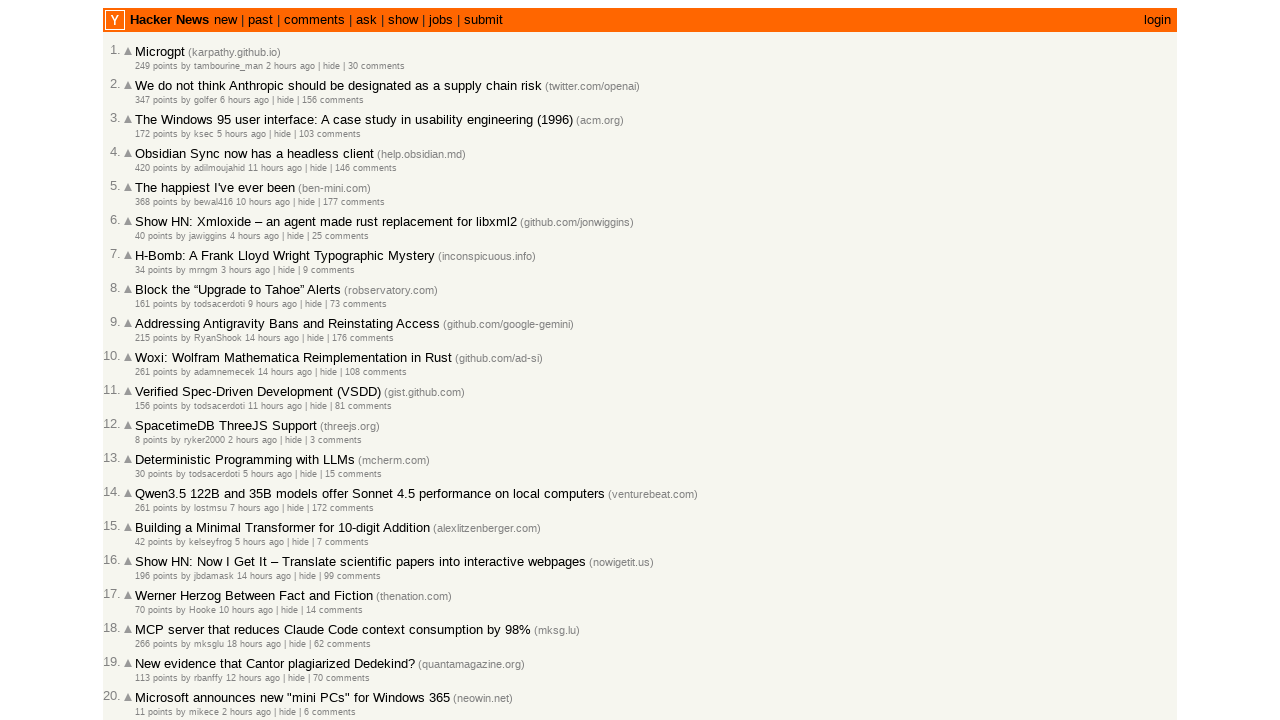

Clicked submit link while not logged in at (483, 20) on a:text('submit')
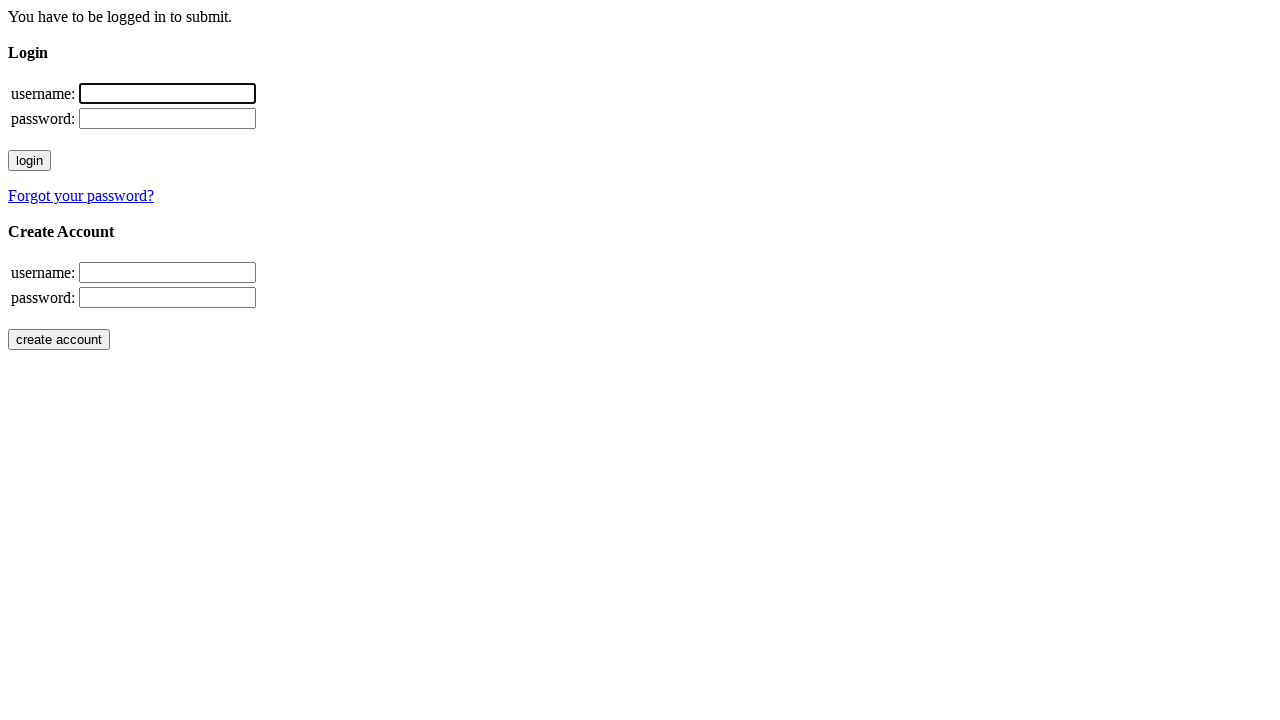

Retrieved body text to check for error message
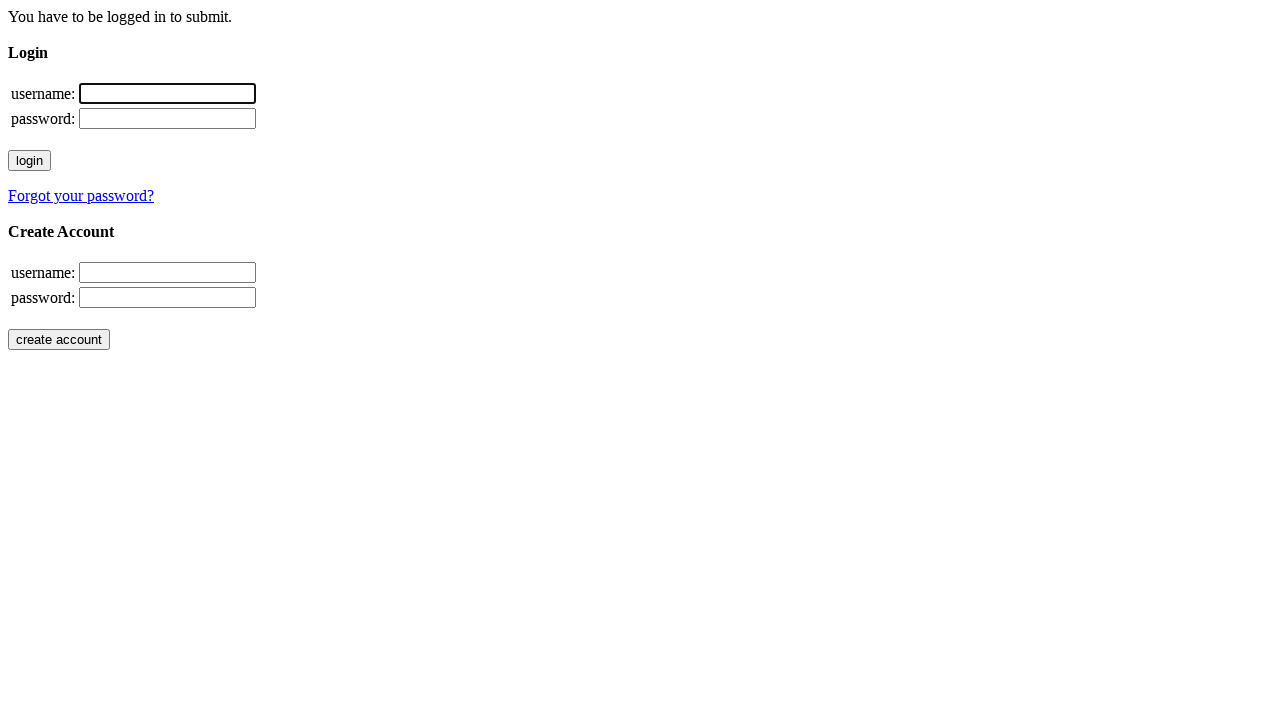

Verified error message 'You have to be logged in to submit.' is displayed
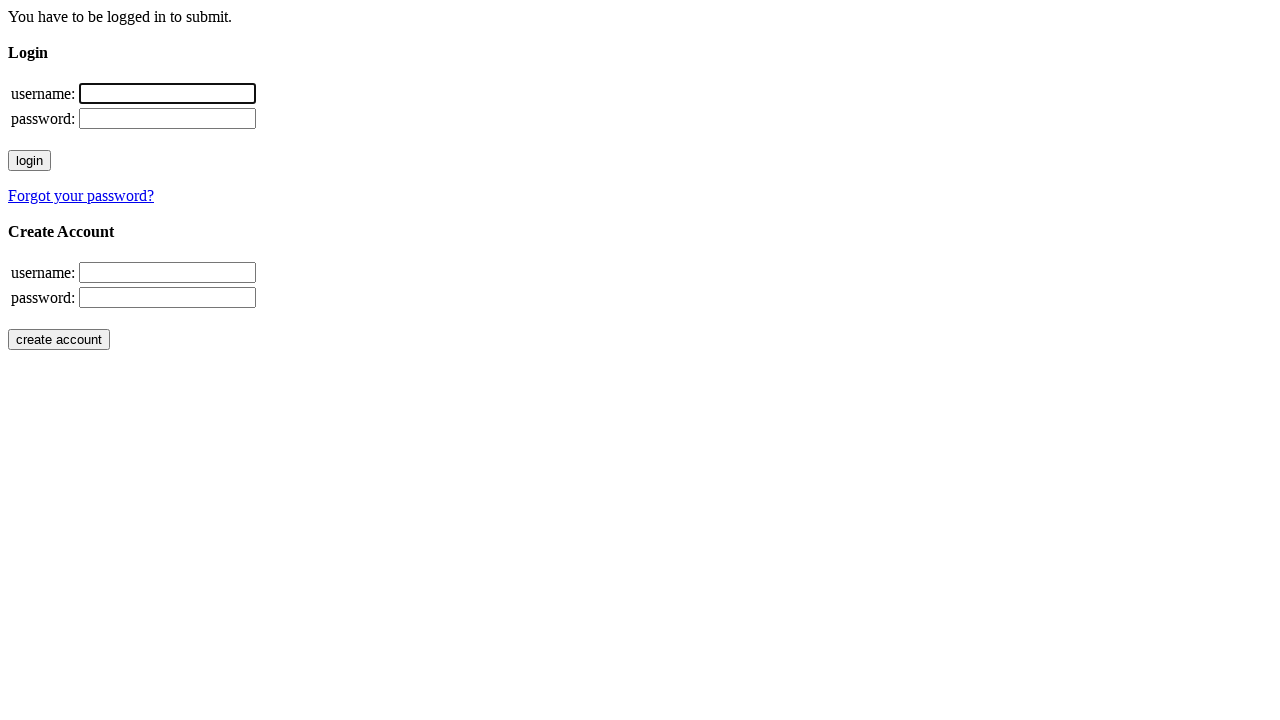

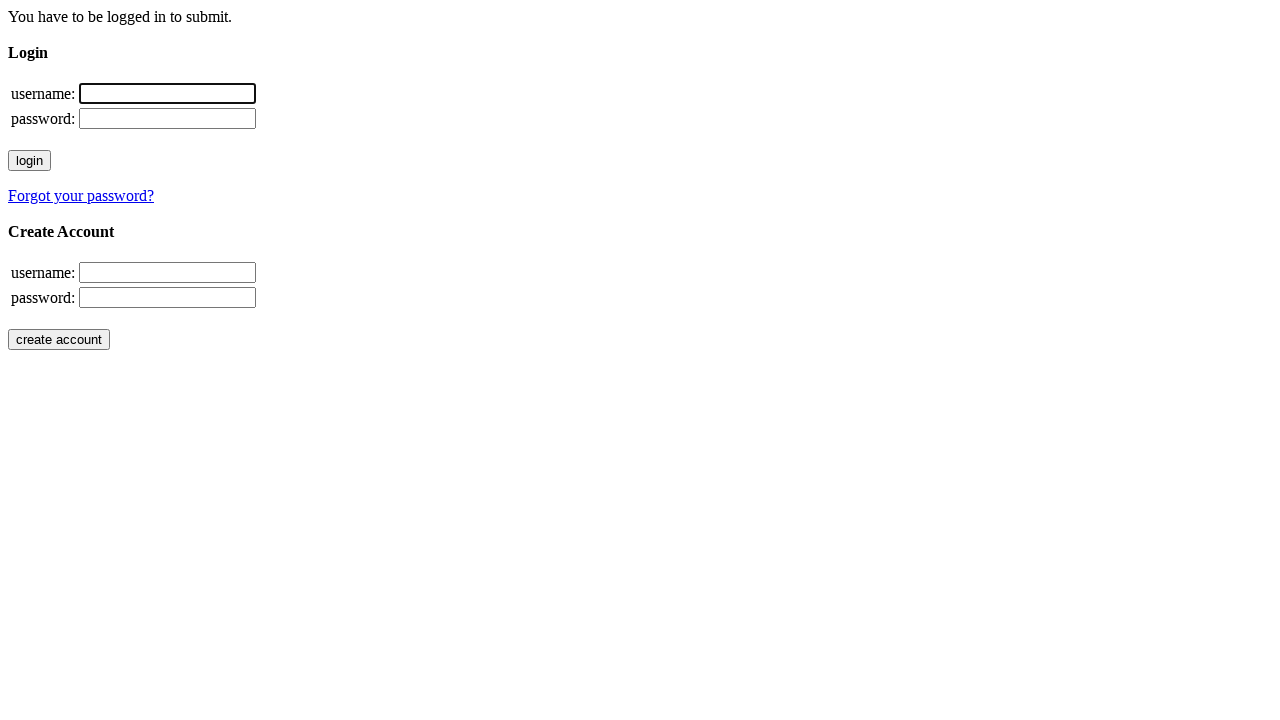